Tests JavaScript prompt alert by clicking the prompt button, entering text, accepting it, and verifying the entered text is displayed

Starting URL: http://practice.cydeo.com/javascript_alerts

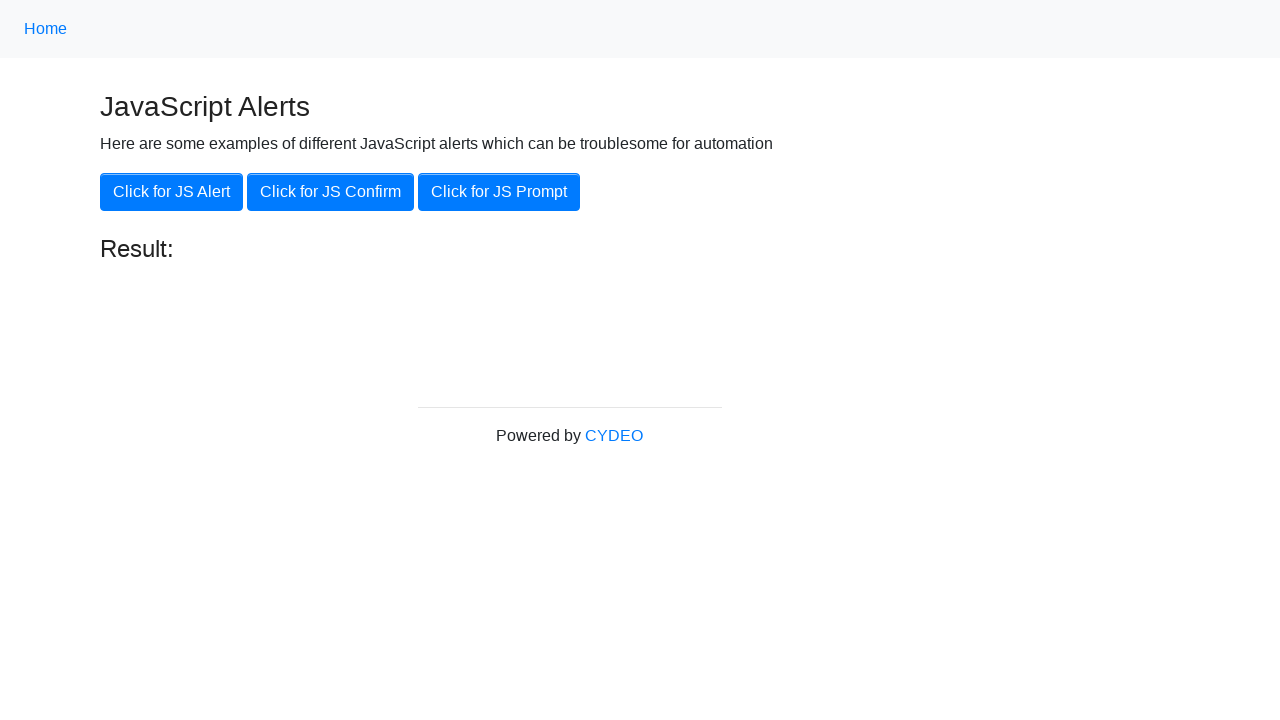

Set up dialog handler to accept prompt with 'hello'
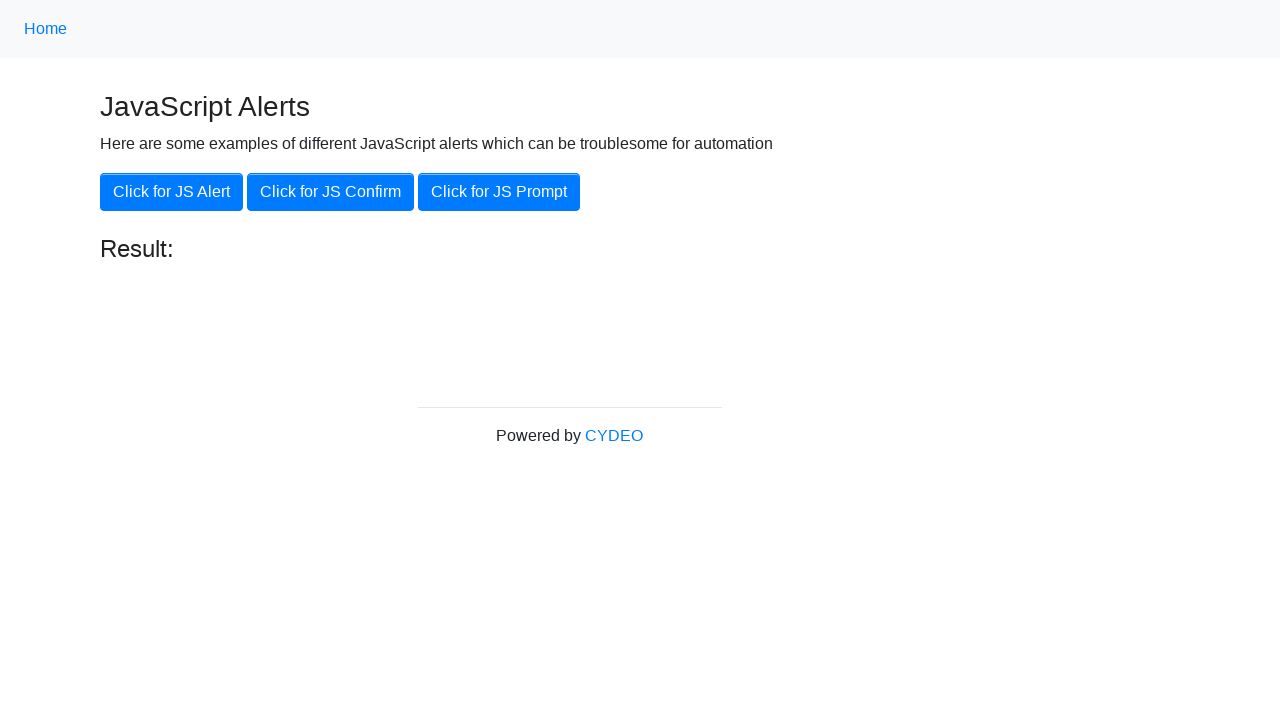

Clicked 'Click for JS Prompt' button to trigger prompt dialog at (499, 192) on xpath=//button[.='Click for JS Prompt']
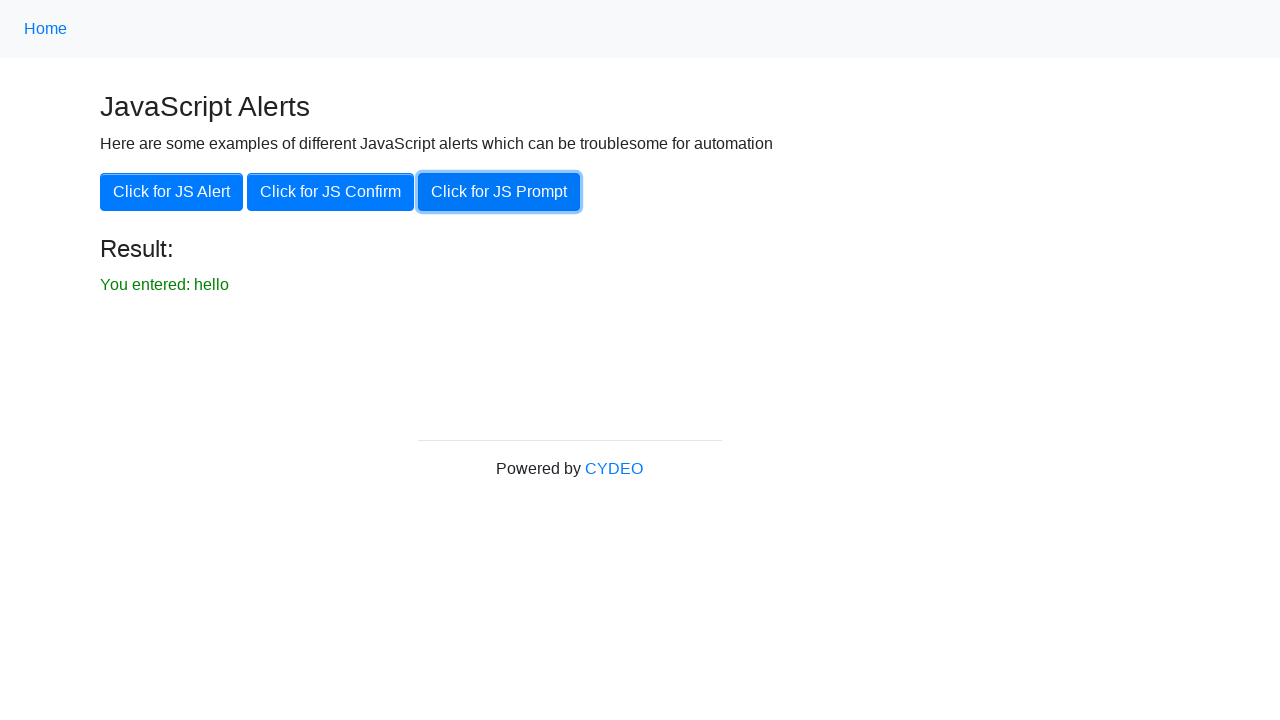

Waited for result text element to appear
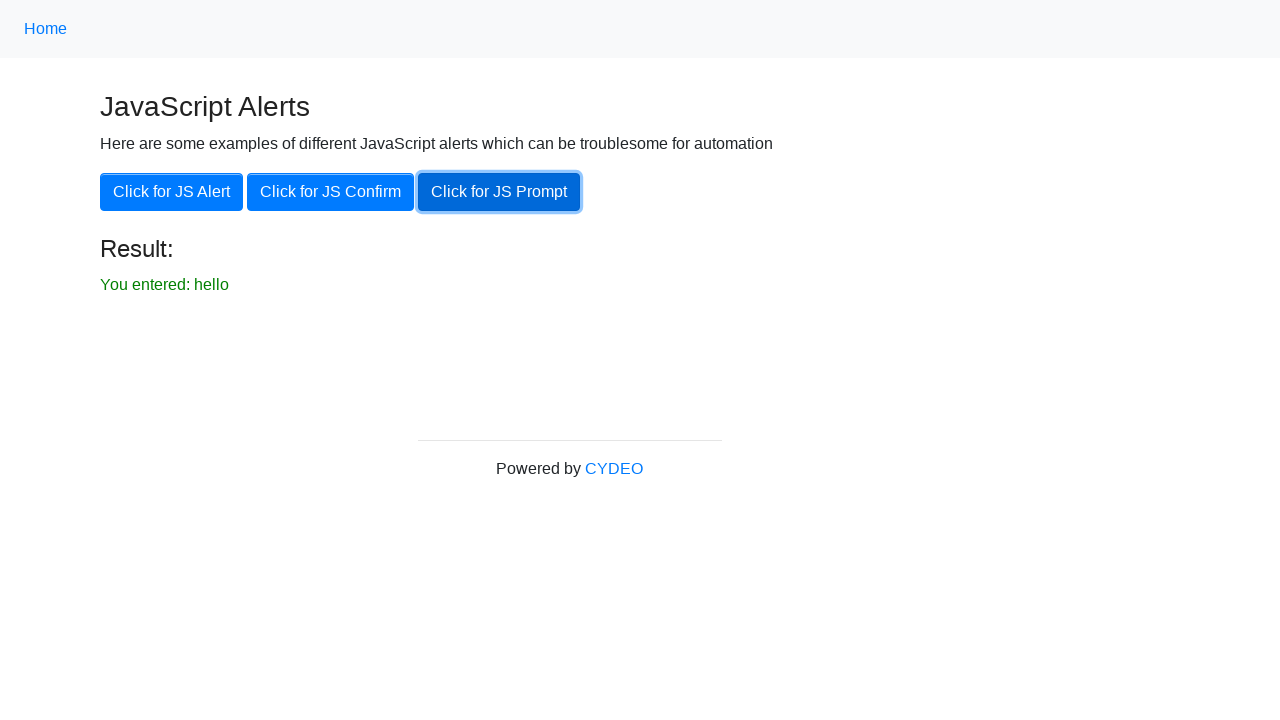

Retrieved result text content
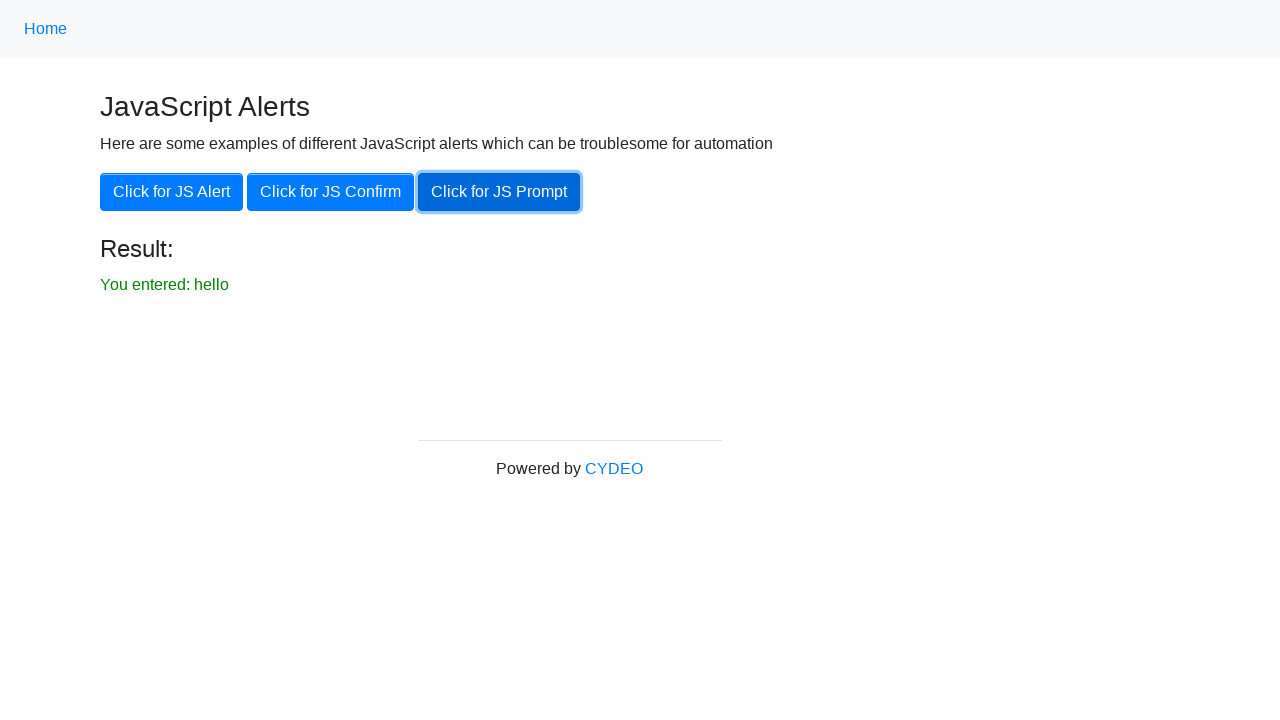

Verified that result text equals 'You entered: hello'
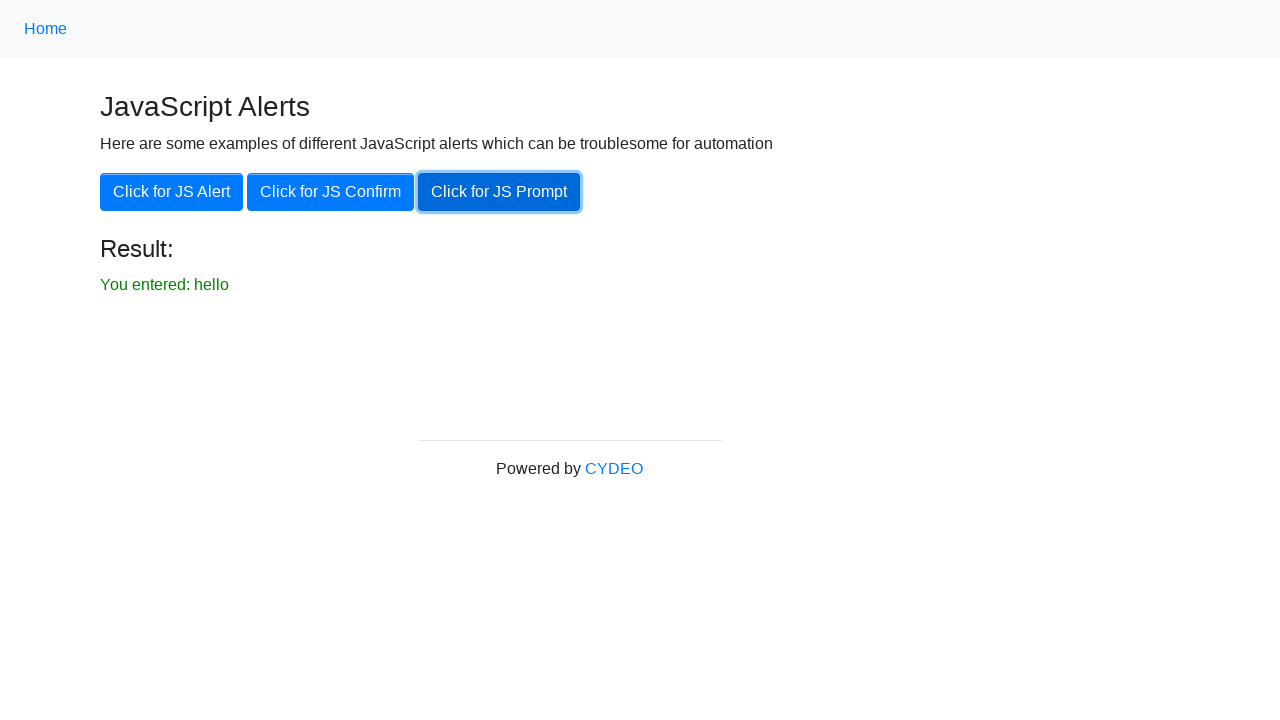

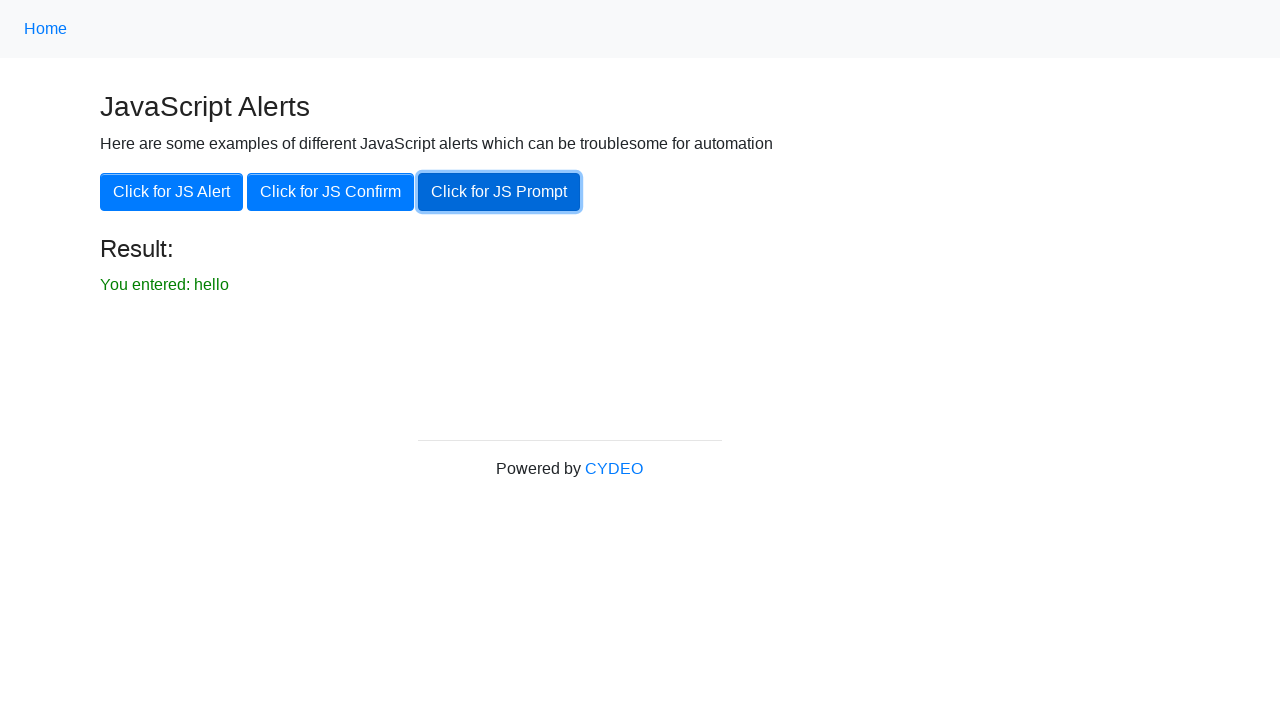